Tests JavaScript alert handling by clicking a confirm button and accepting the alert dialog.

Starting URL: https://the-internet.herokuapp.com/javascript_alerts

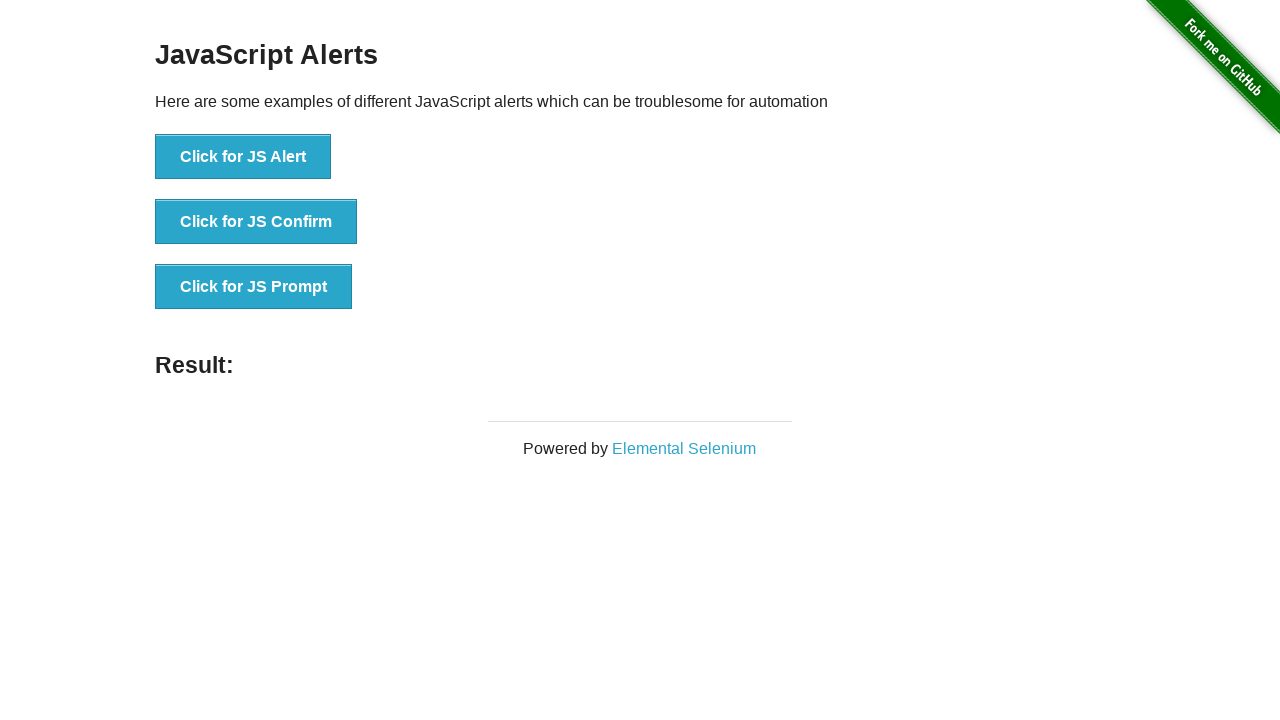

Set up dialog handler to accept alerts
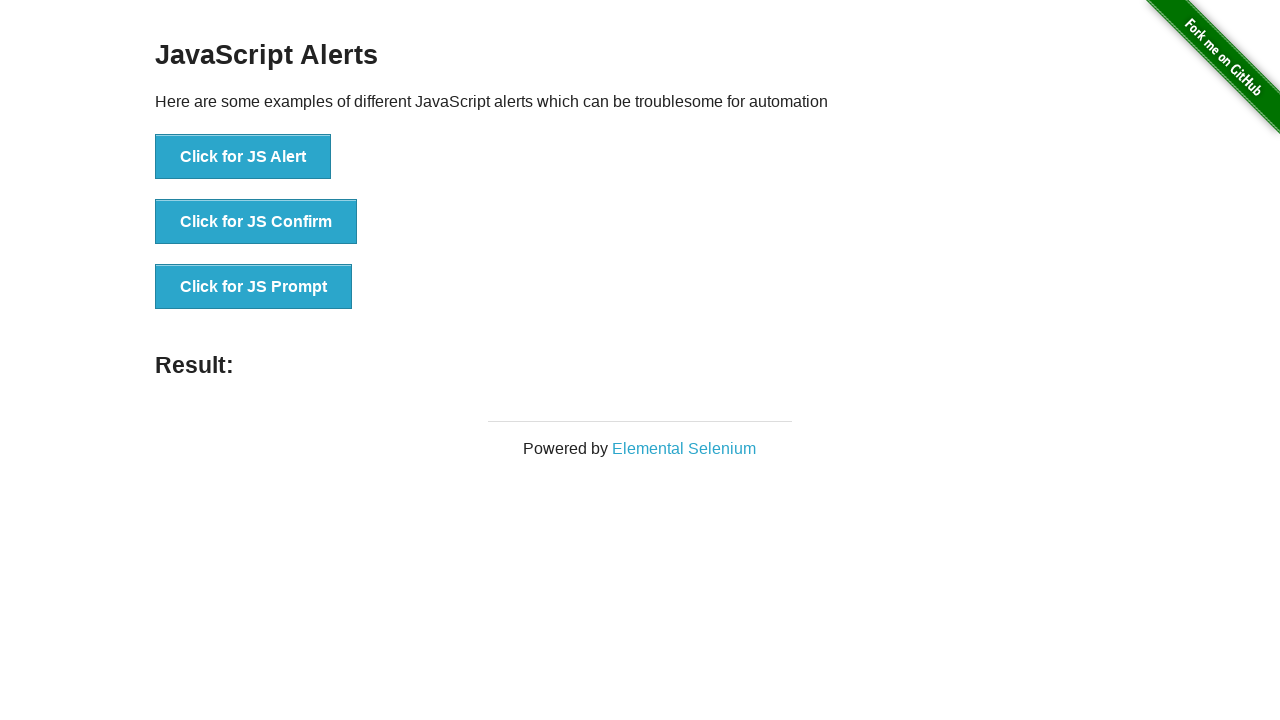

Clicked the JS Confirm button at (256, 222) on button[onclick='jsConfirm()']
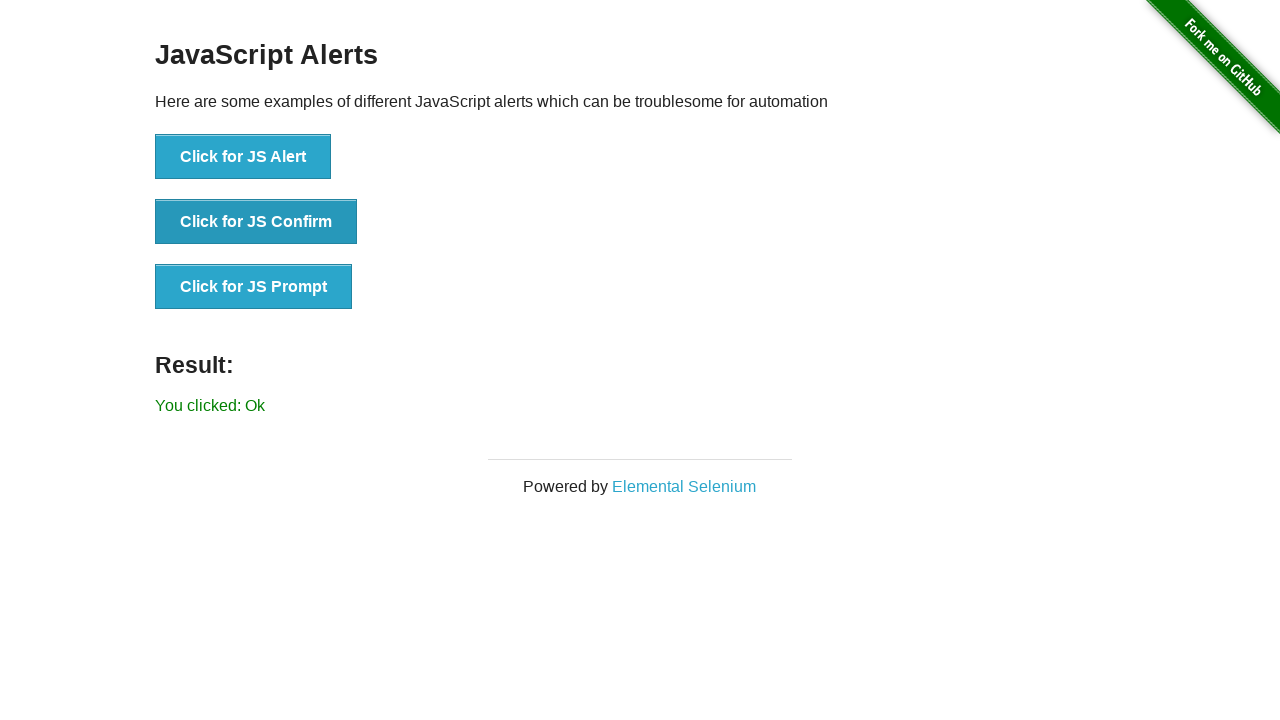

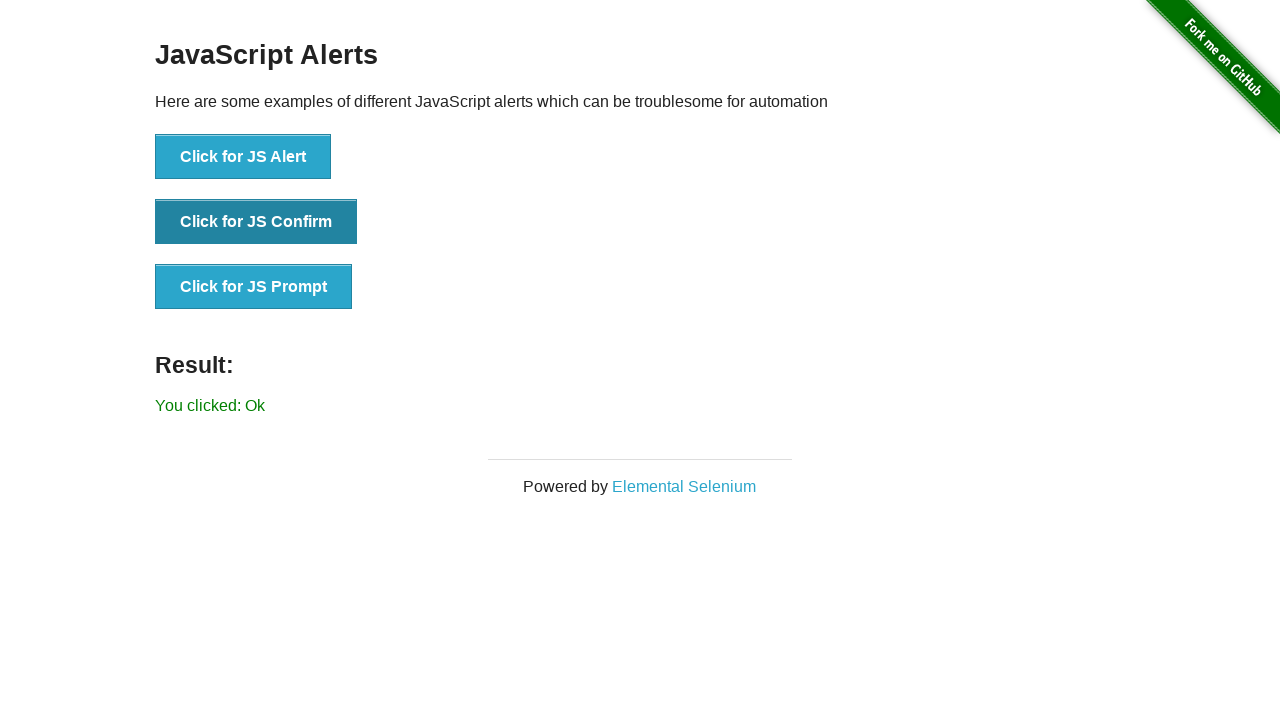